Verifies that the "Forgot password?" link exists on GitHub login page and navigates to the password reset page

Starting URL: https://github.com/login

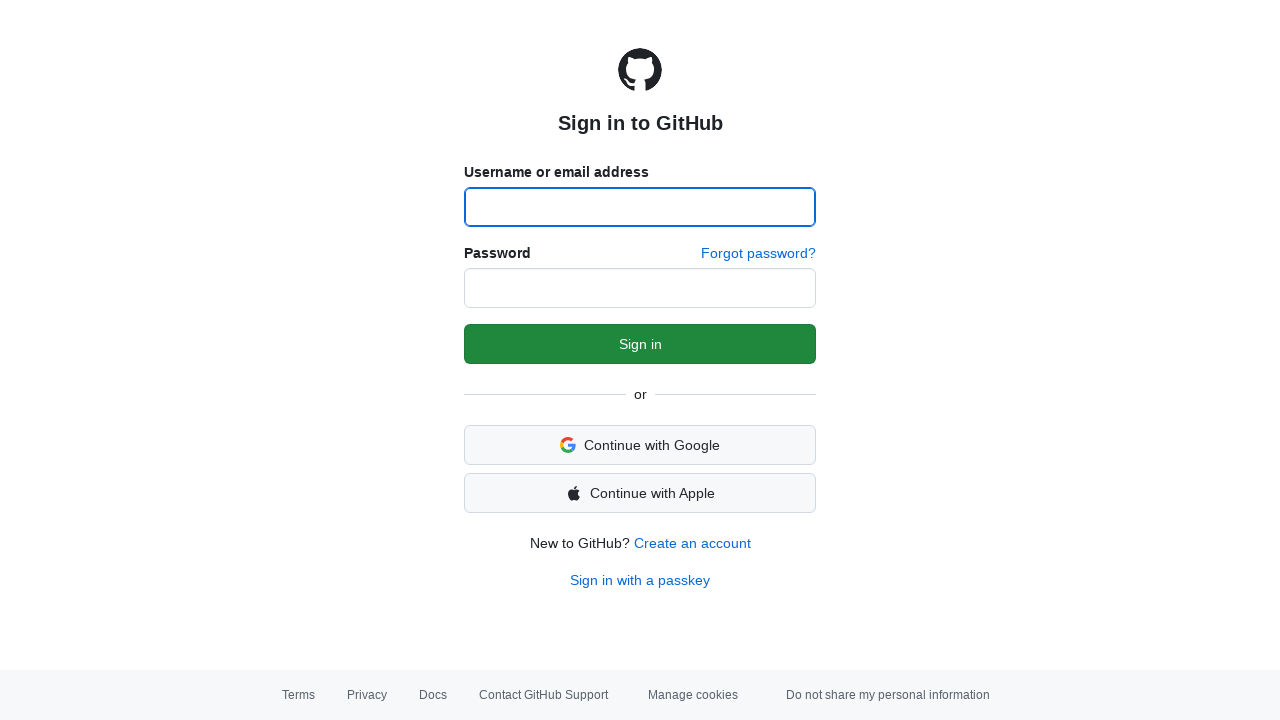

Navigated to GitHub login page
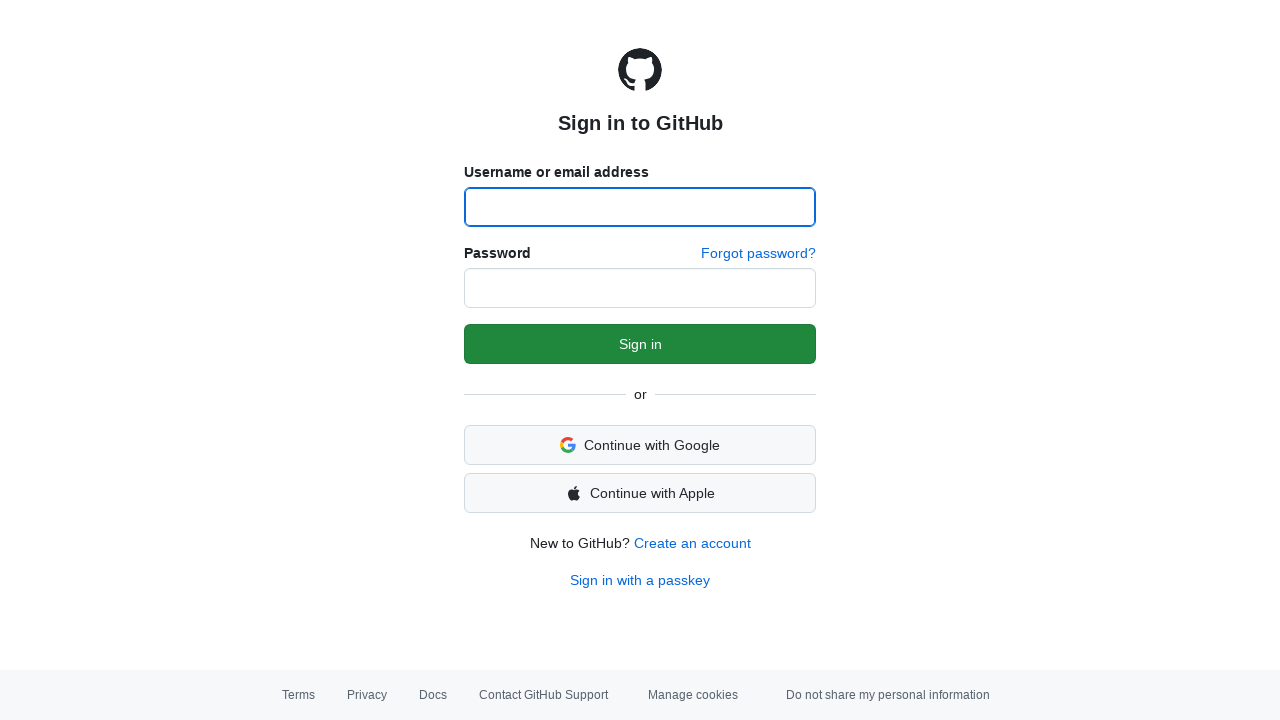

Confirmed 'Forgot password?' link is present on login page
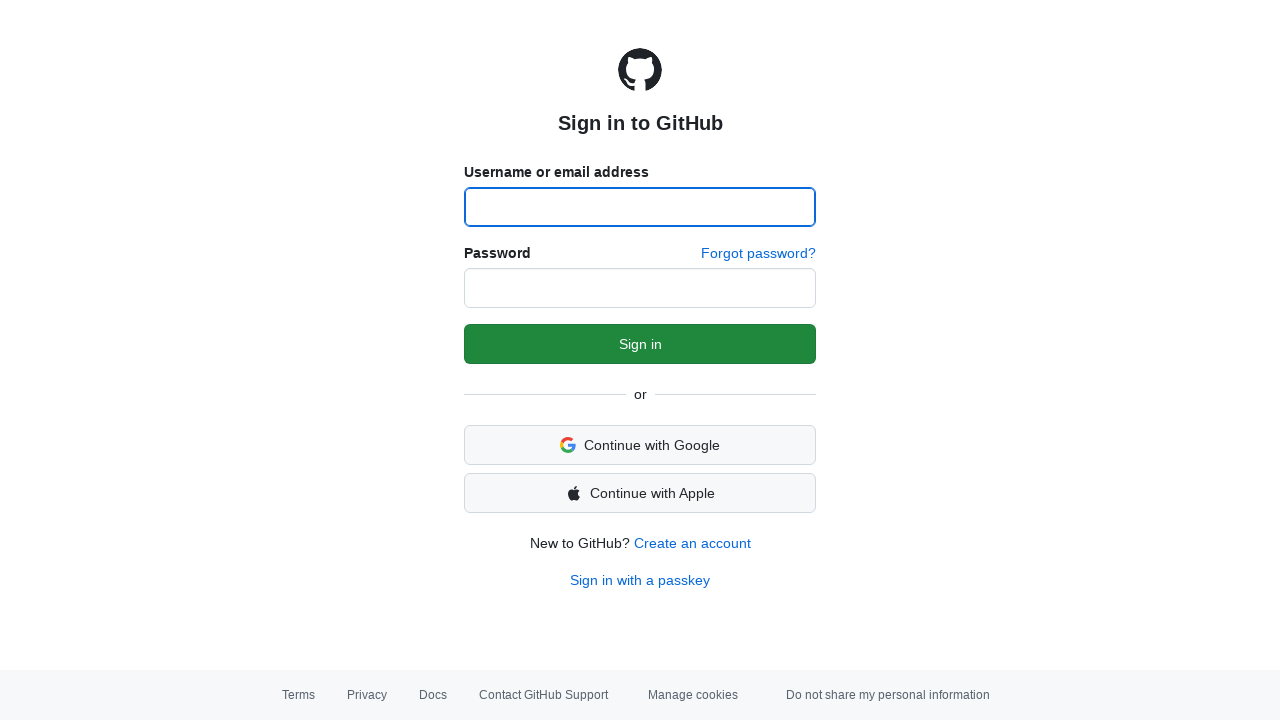

Clicked 'Forgot password?' link at (758, 254) on a:has-text('Forgot password?')
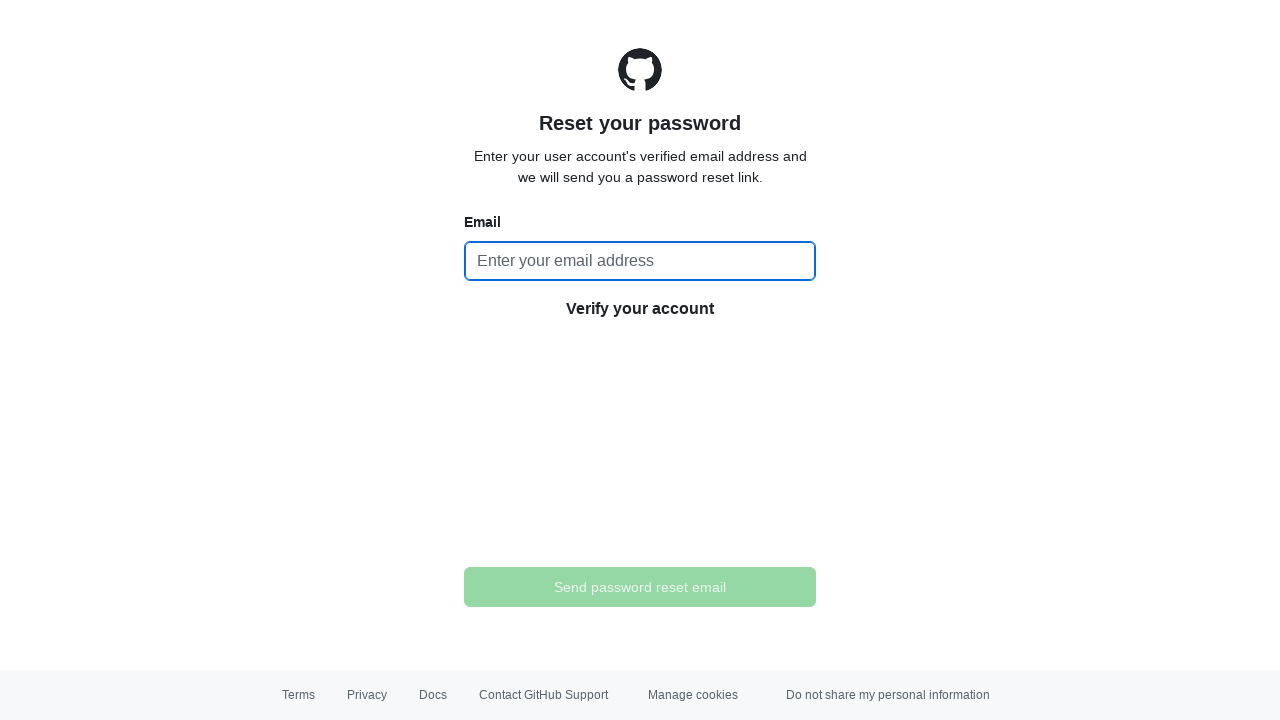

Successfully navigated to password reset page with 'Reset your password' heading
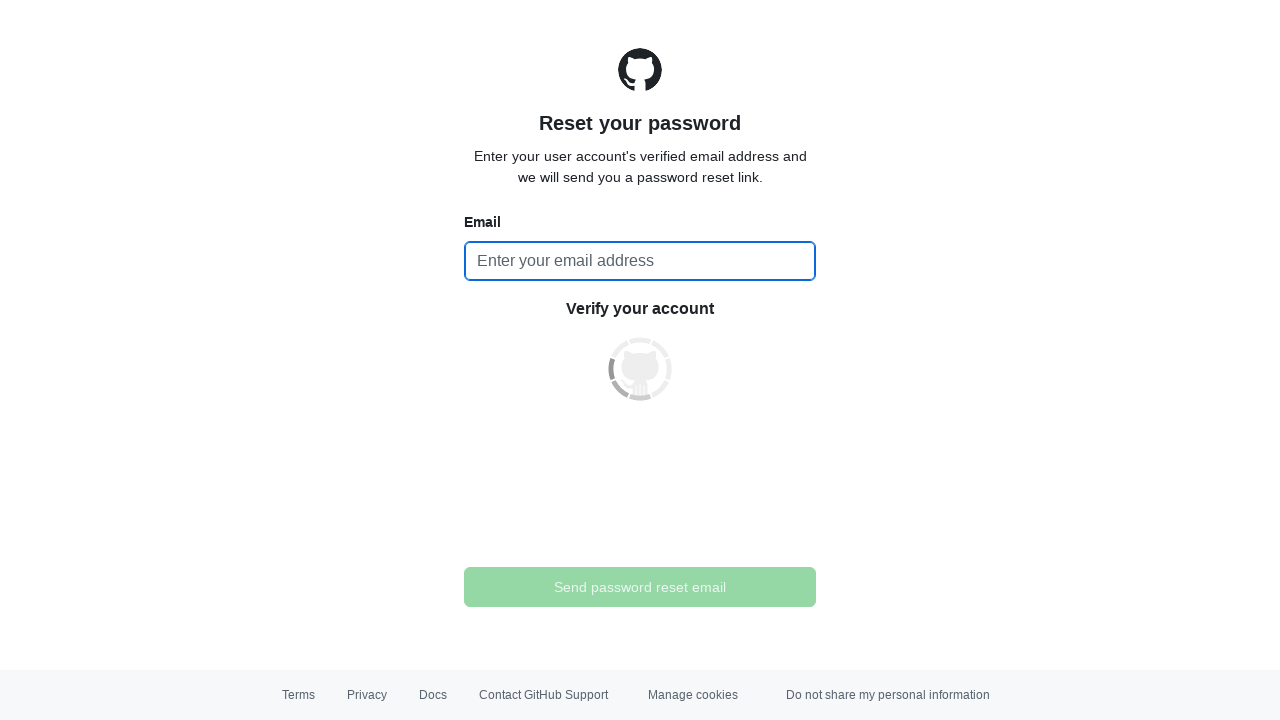

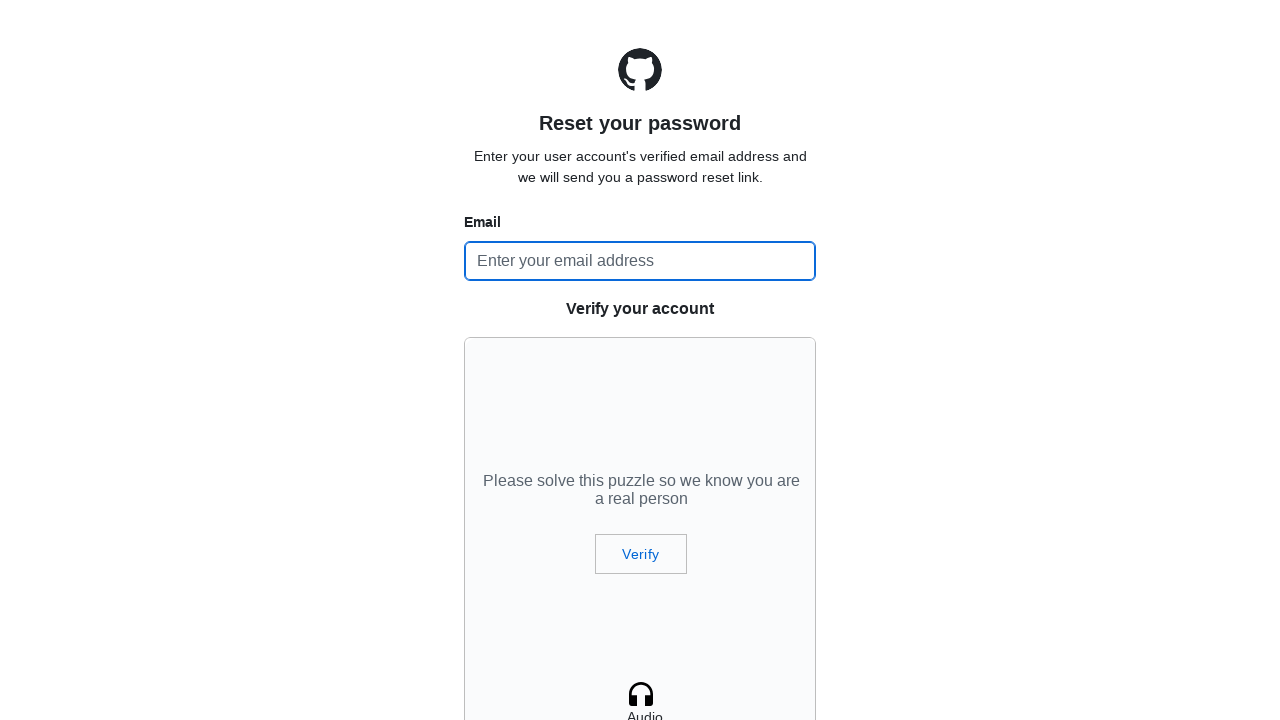